Navigates to U-Haul homepage and maximizes the browser window. The script appears to be a skeleton for window handling but contains no further actions.

Starting URL: https://www.uhaul.com/

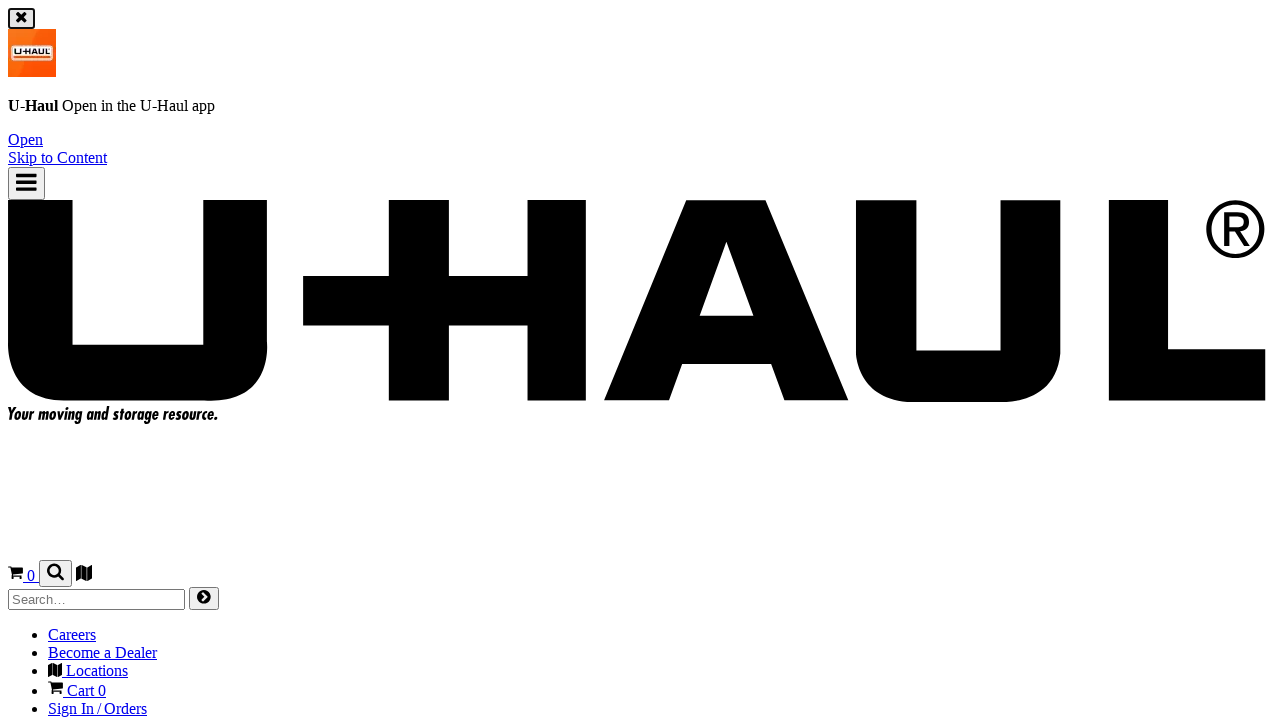

Navigated to U-Haul homepage
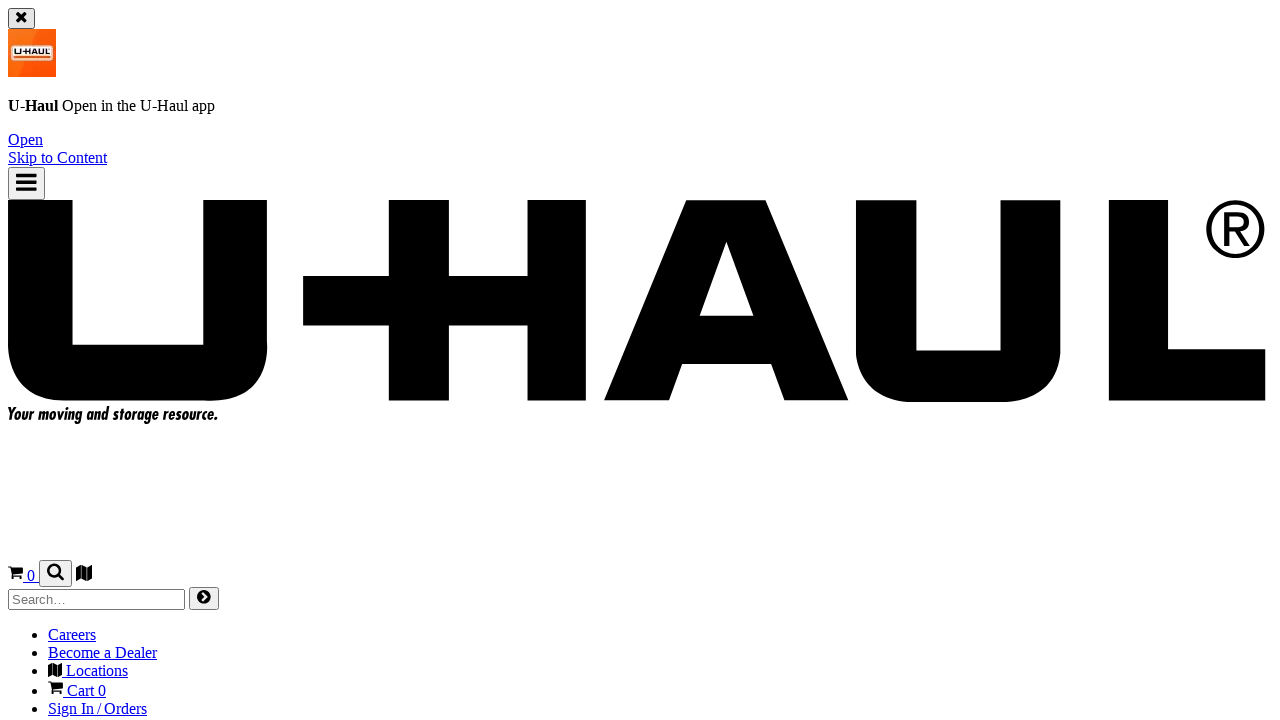

Maximized browser window to 1920x1080
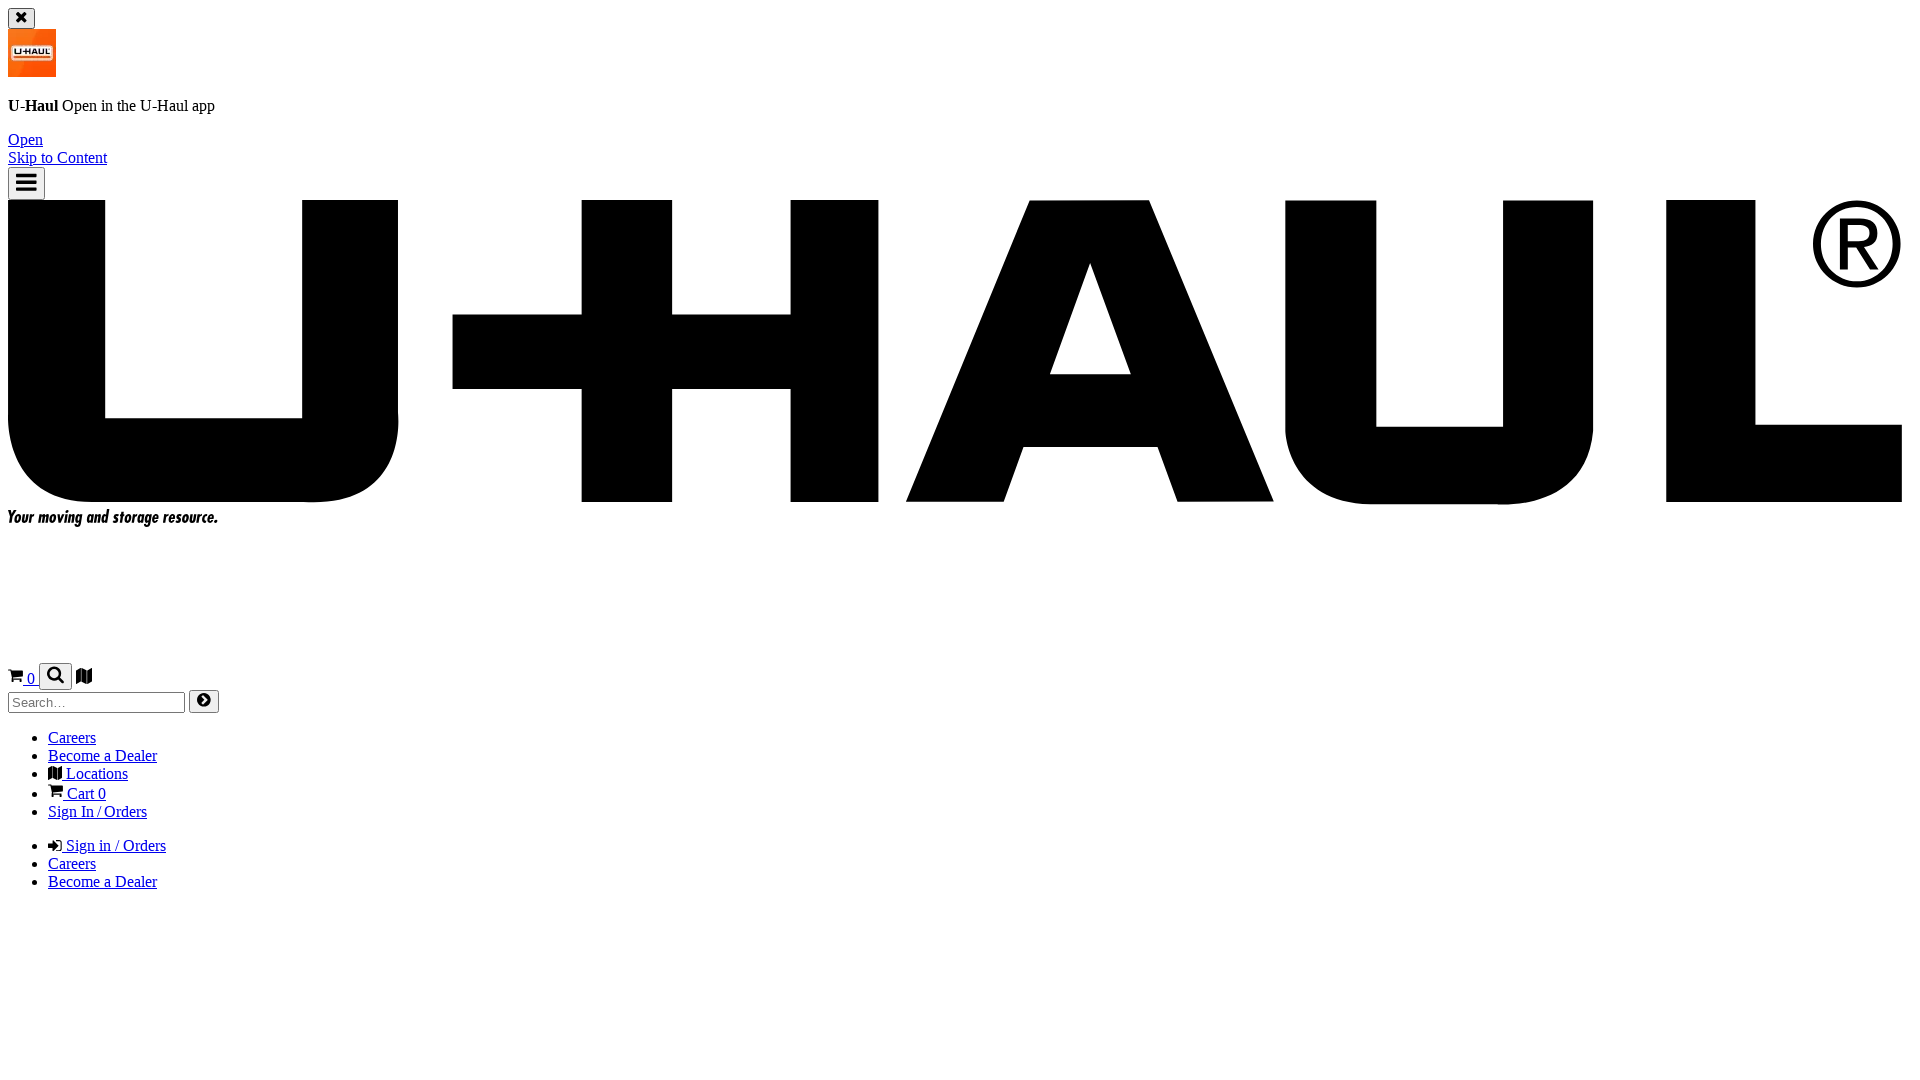

Page fully loaded
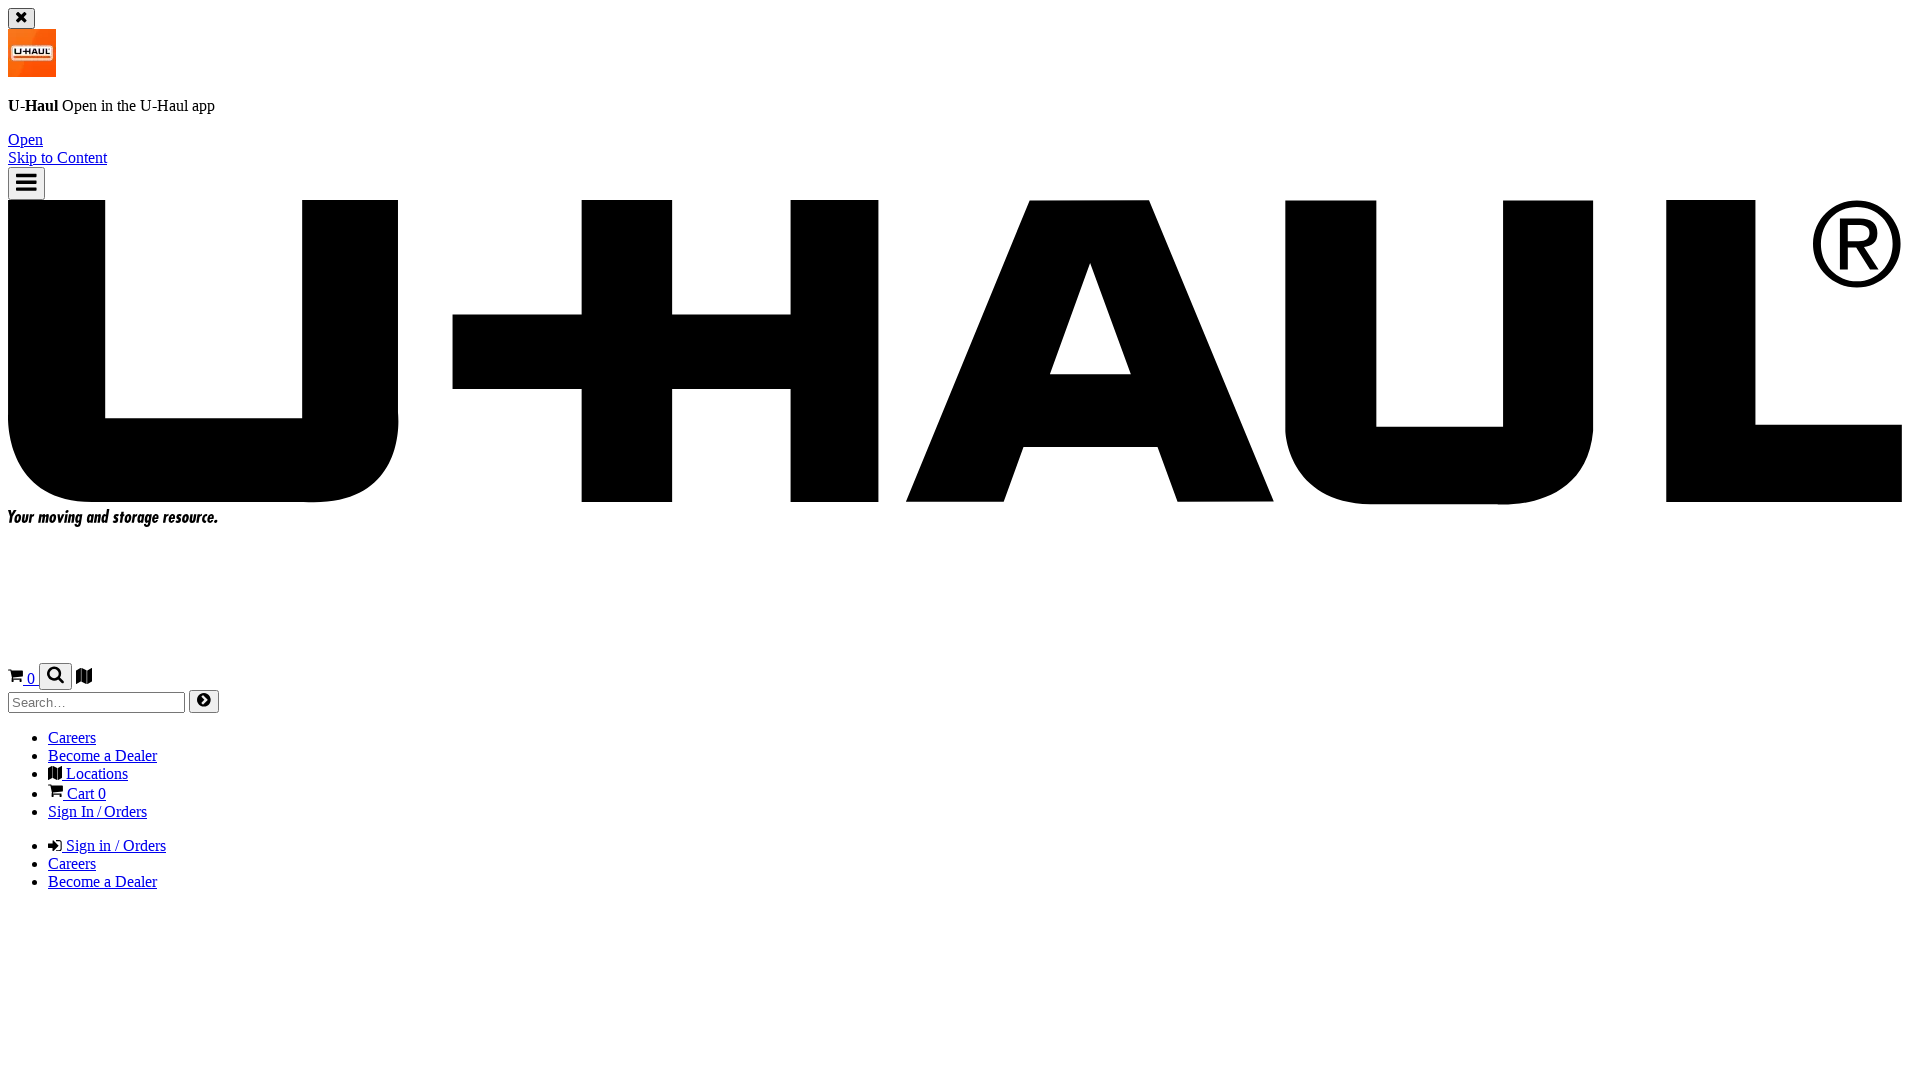

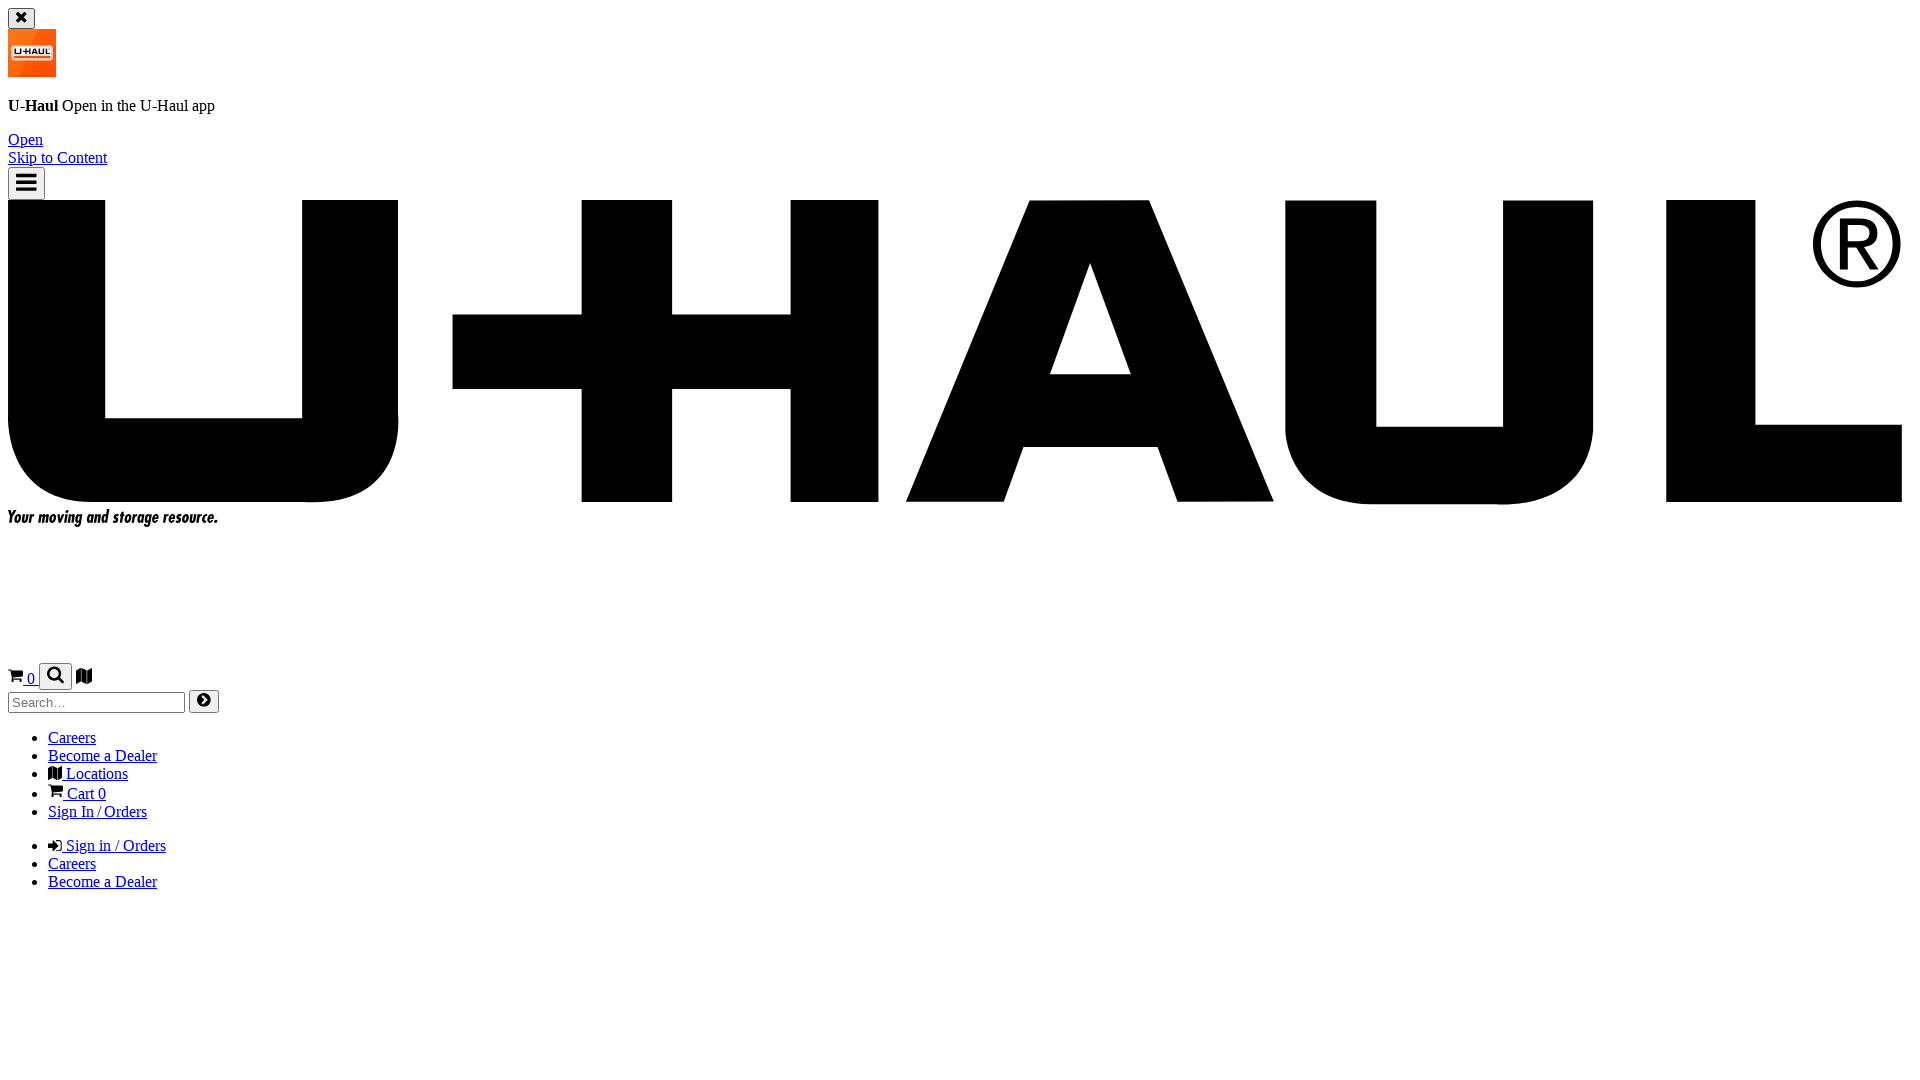